Navigates to Selenium's download test page and clicks the link to download a text file (File 1)

Starting URL: https://www.selenium.dev/selenium/web/downloads/download.html

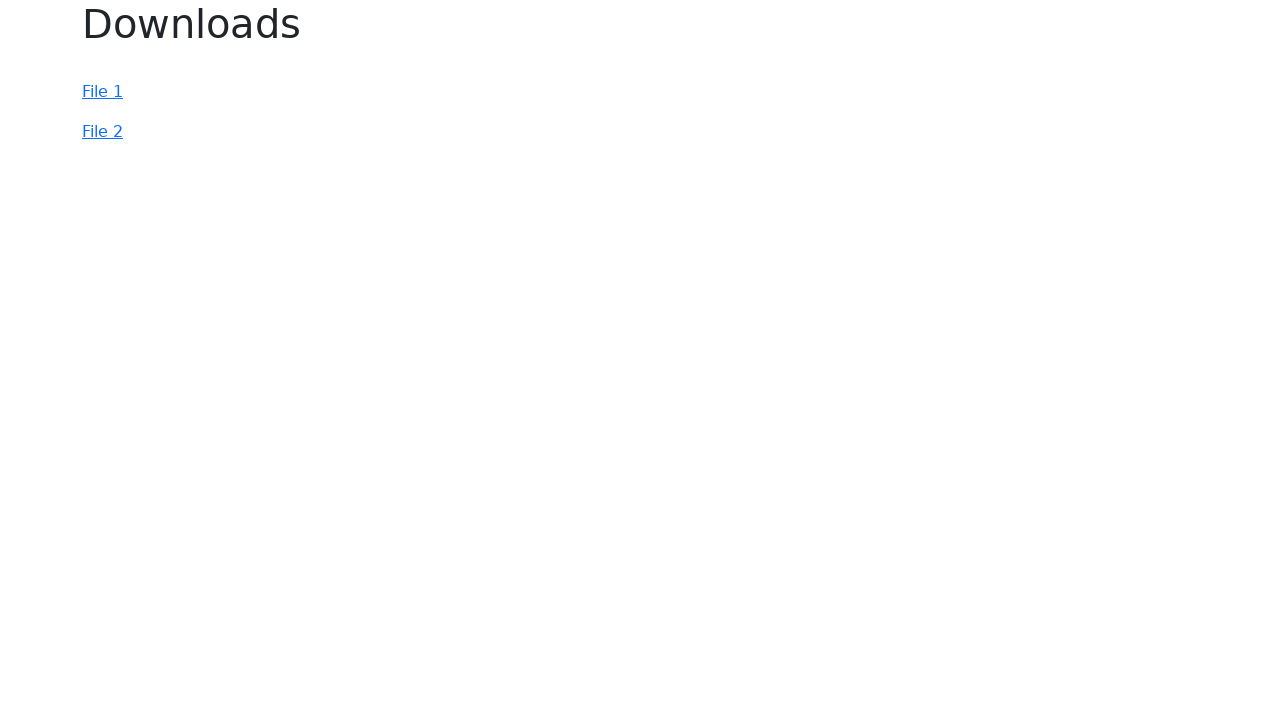

Navigated to Selenium download test page
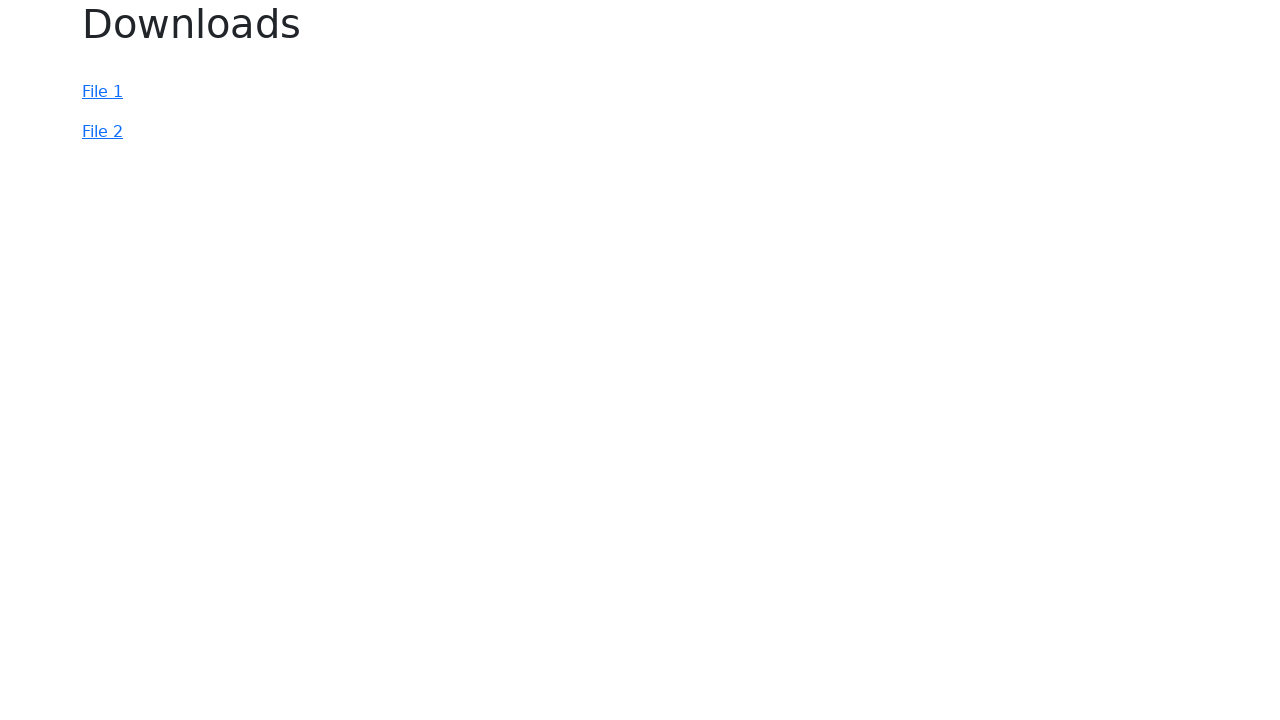

Clicked link to download File 1 (text file) at (102, 92) on internal:role=link[name="File 1"i]
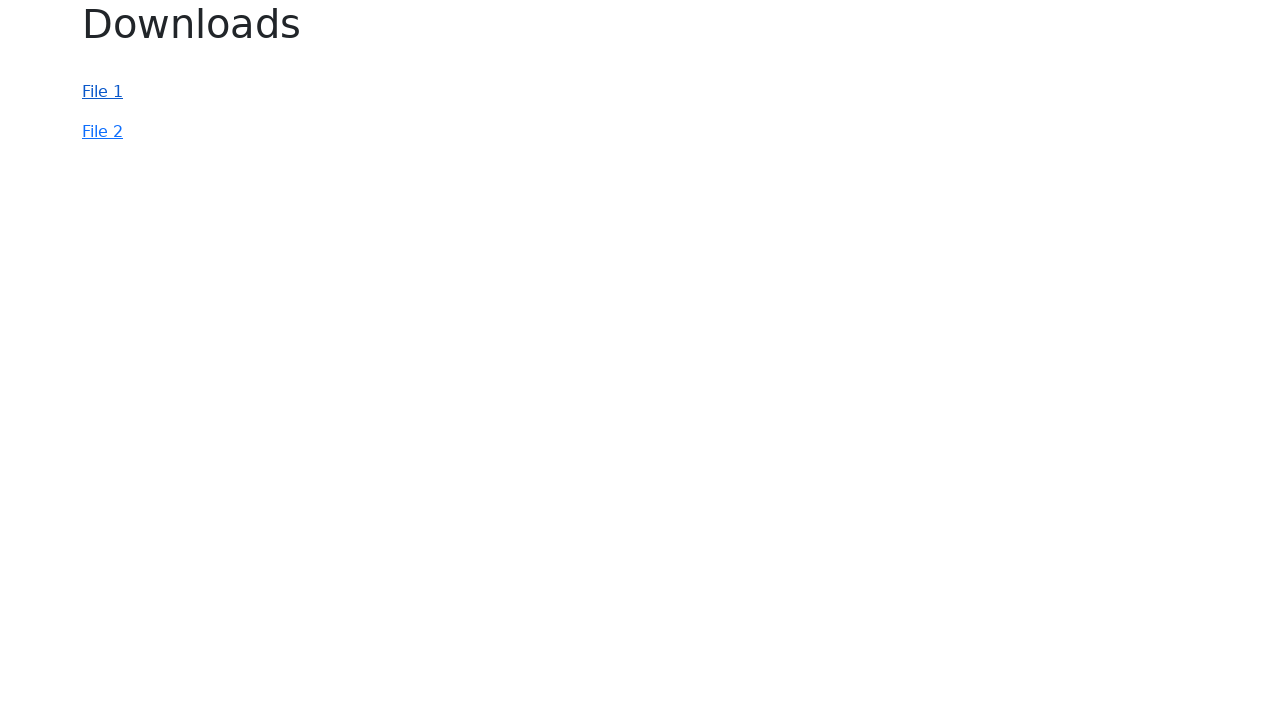

Waited 2 seconds for download to initiate
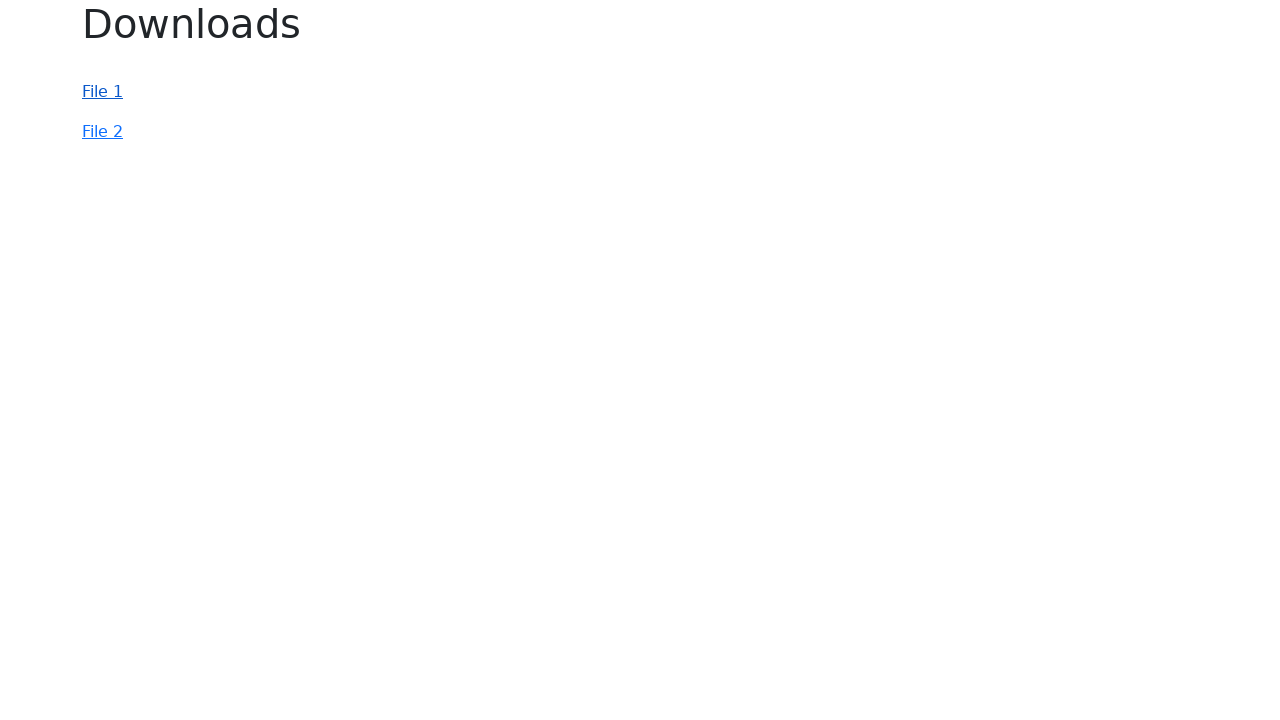

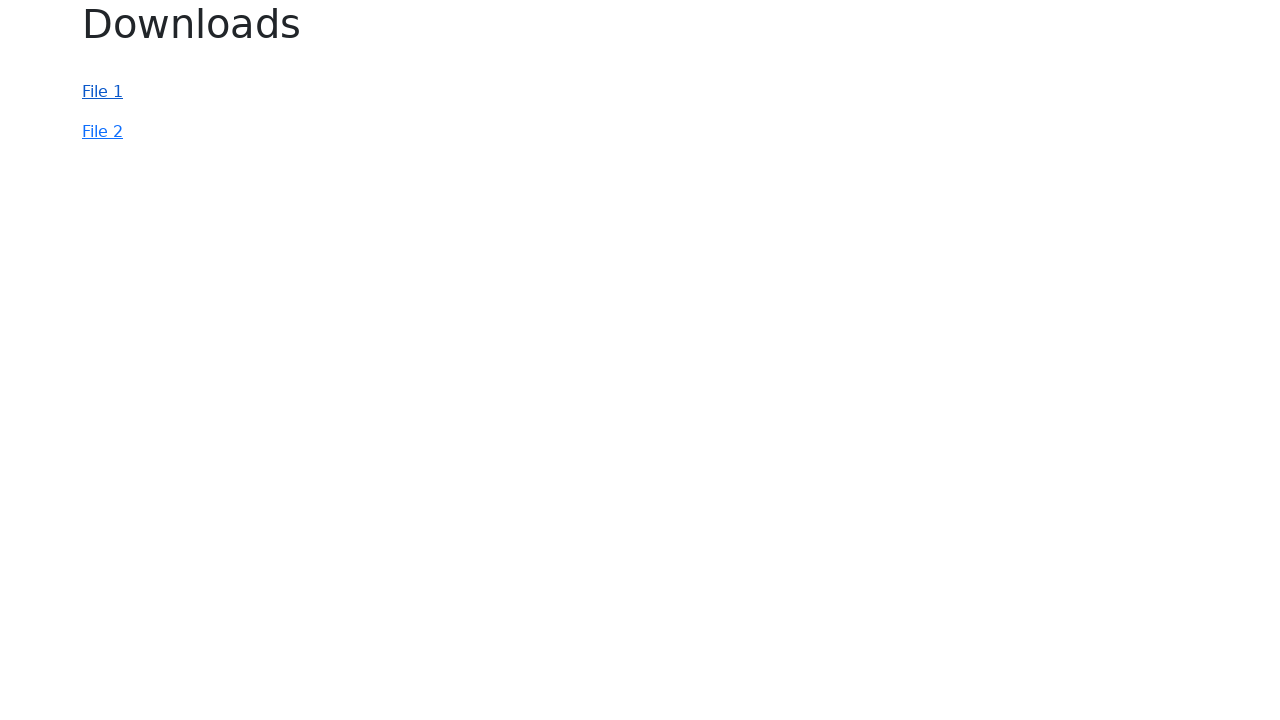